Tests timer-based alert that appears after 5 seconds

Starting URL: https://demoqa.com/

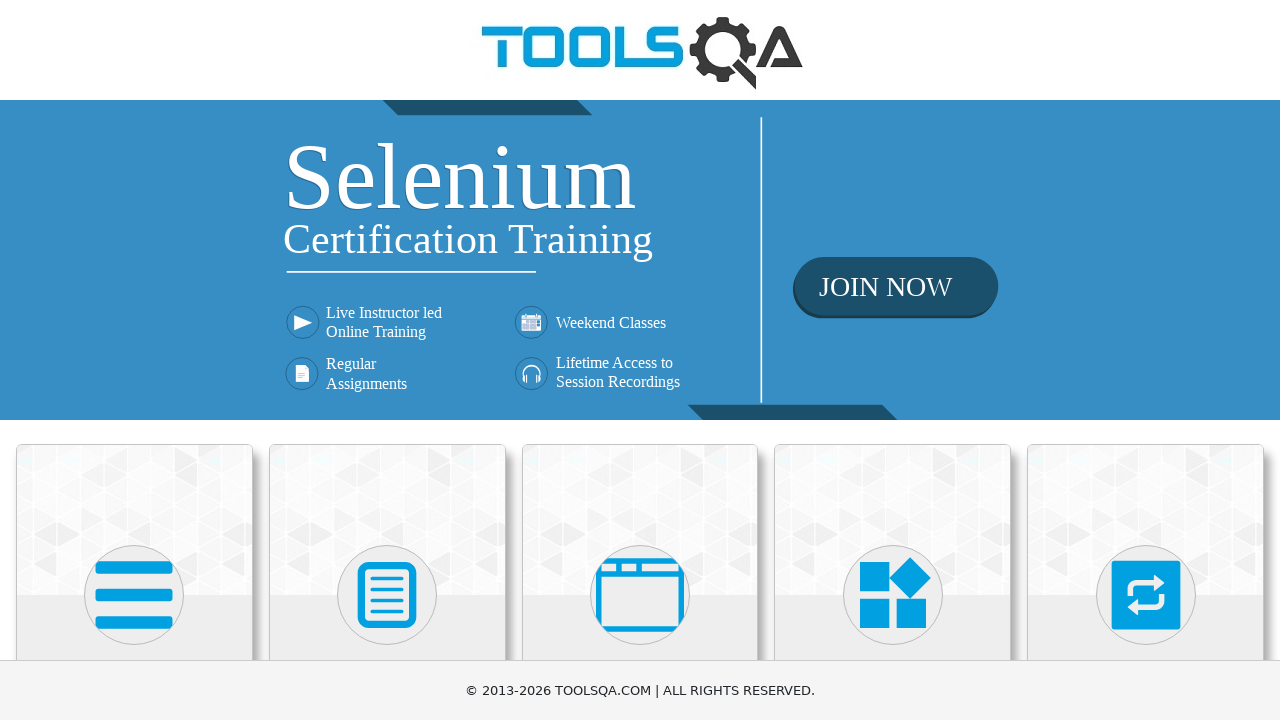

Clicked on alerts, frame & windows section card at (640, 520) on (//div[@class='card mt-4 top-card'])[3]
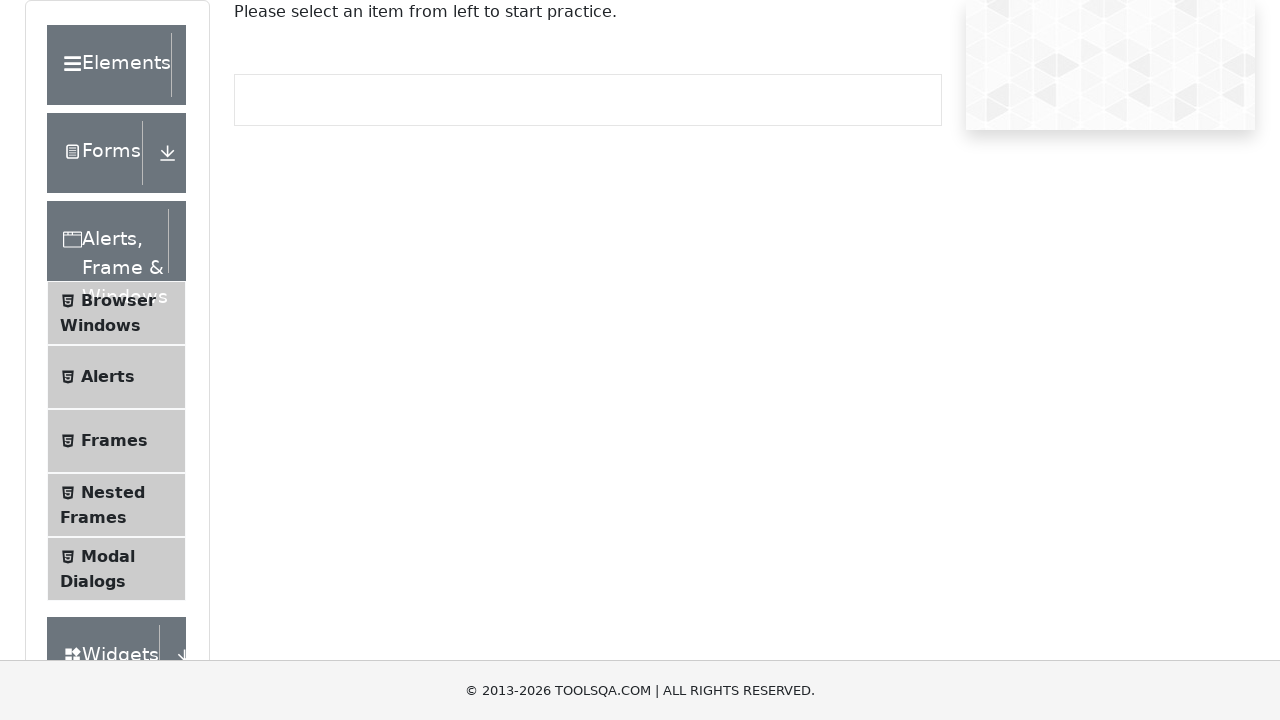

Clicked on alerts menu item at (116, 377) on (//li[@id='item-1'])[2]
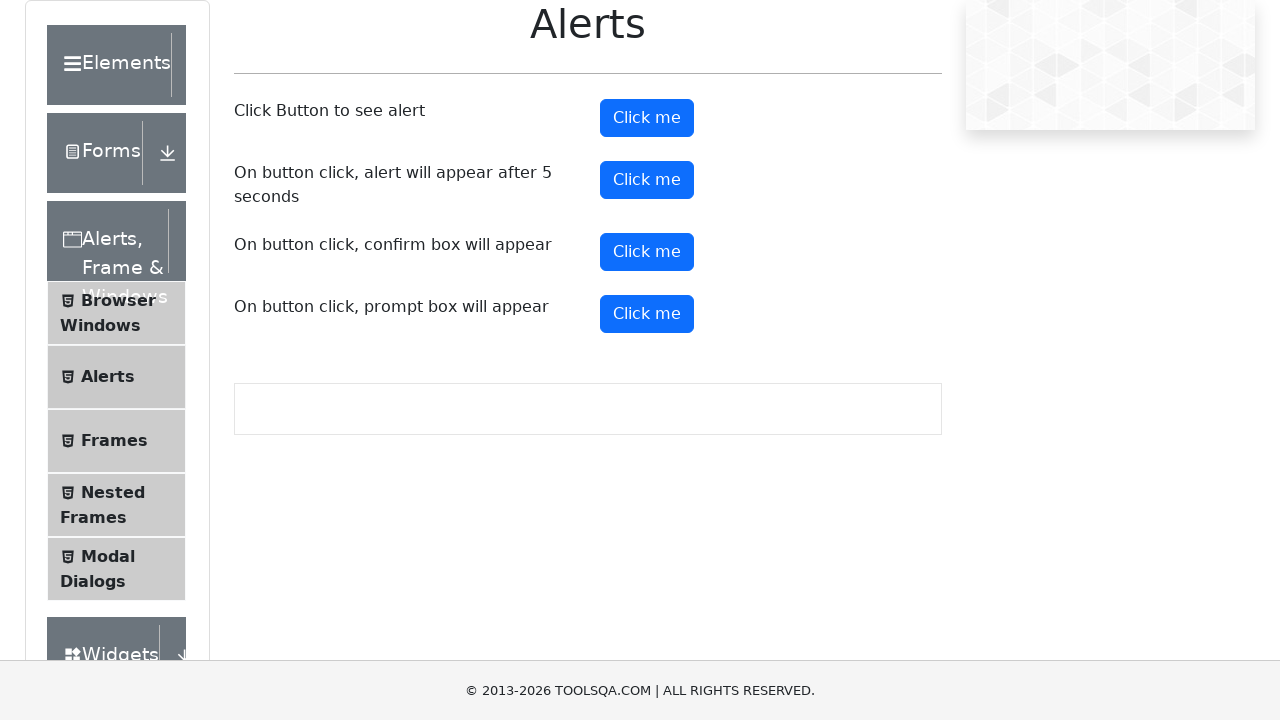

Set up dialog handler to accept alerts
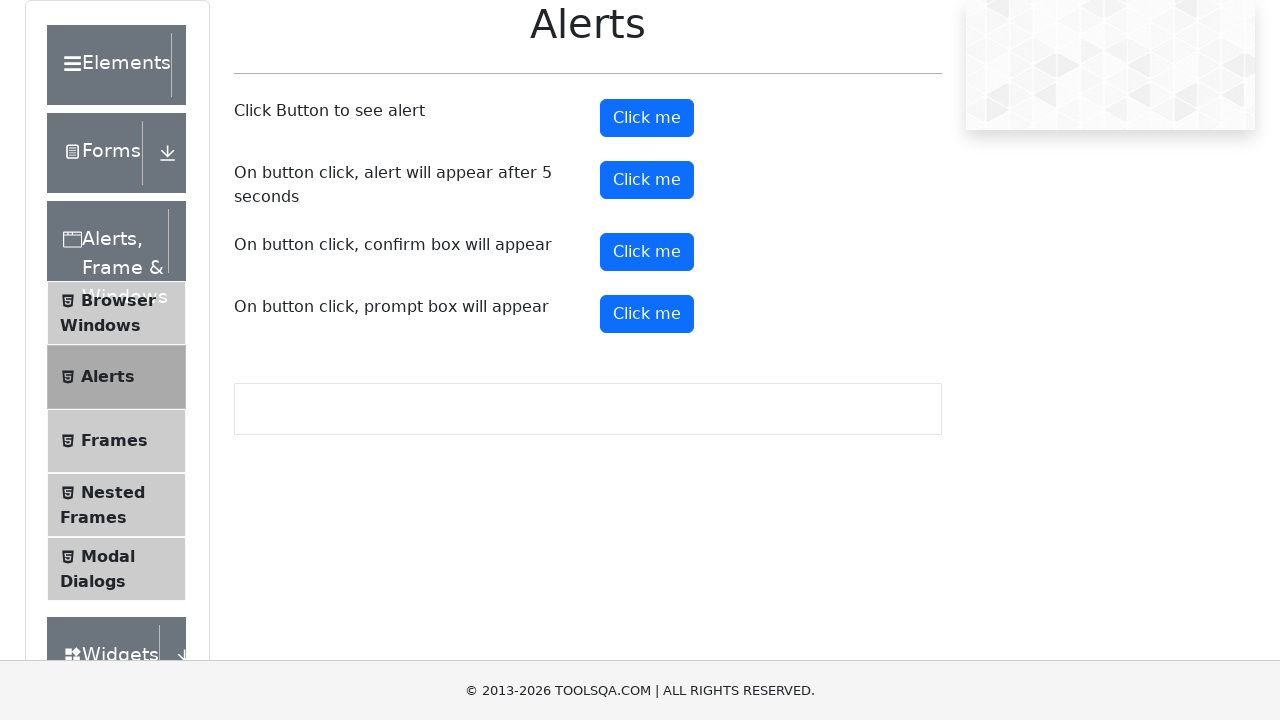

Clicked timer alert button - alert will appear after 5 seconds at (647, 180) on #timerAlertButton
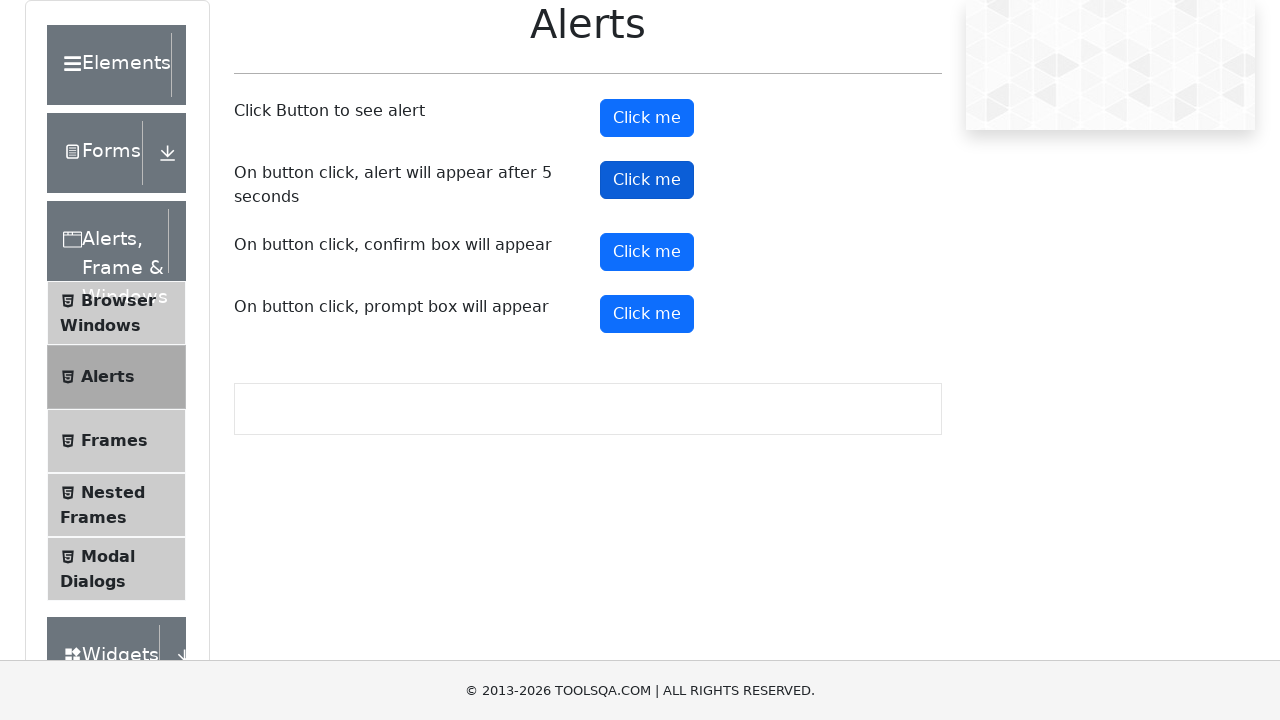

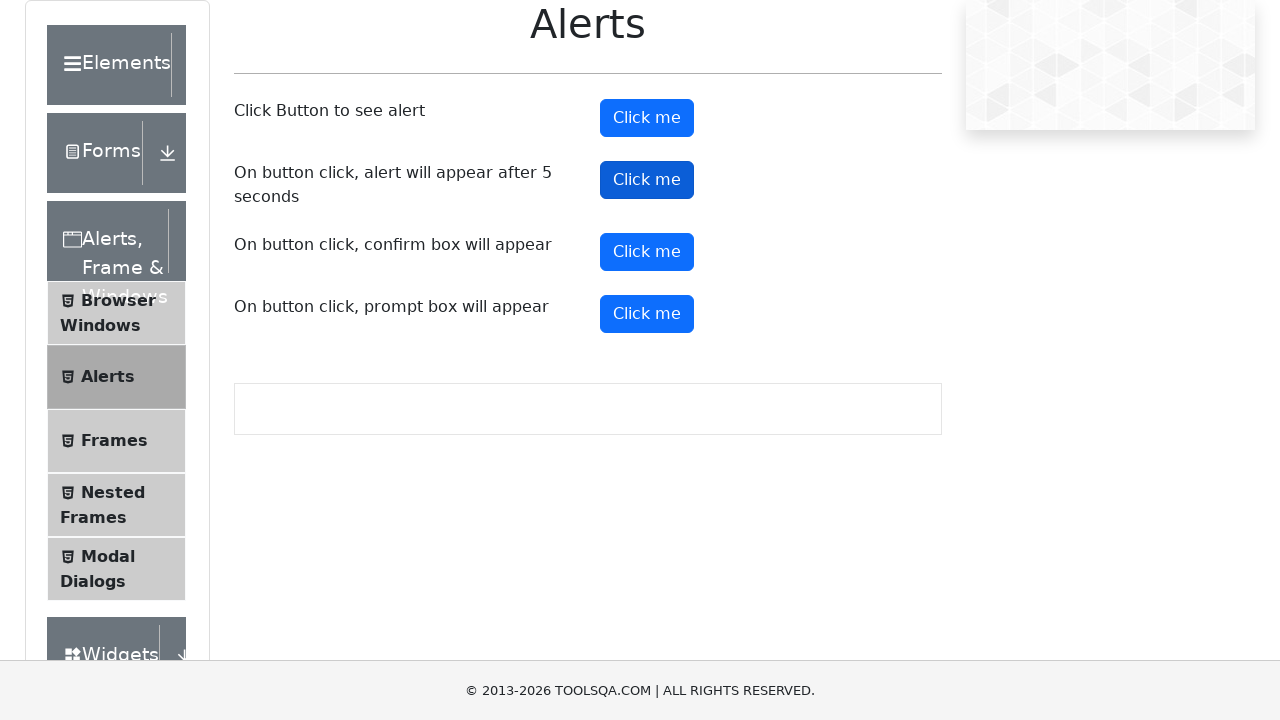